Tests that todo data persists after page reload, including completed state.

Starting URL: https://demo.playwright.dev/todomvc

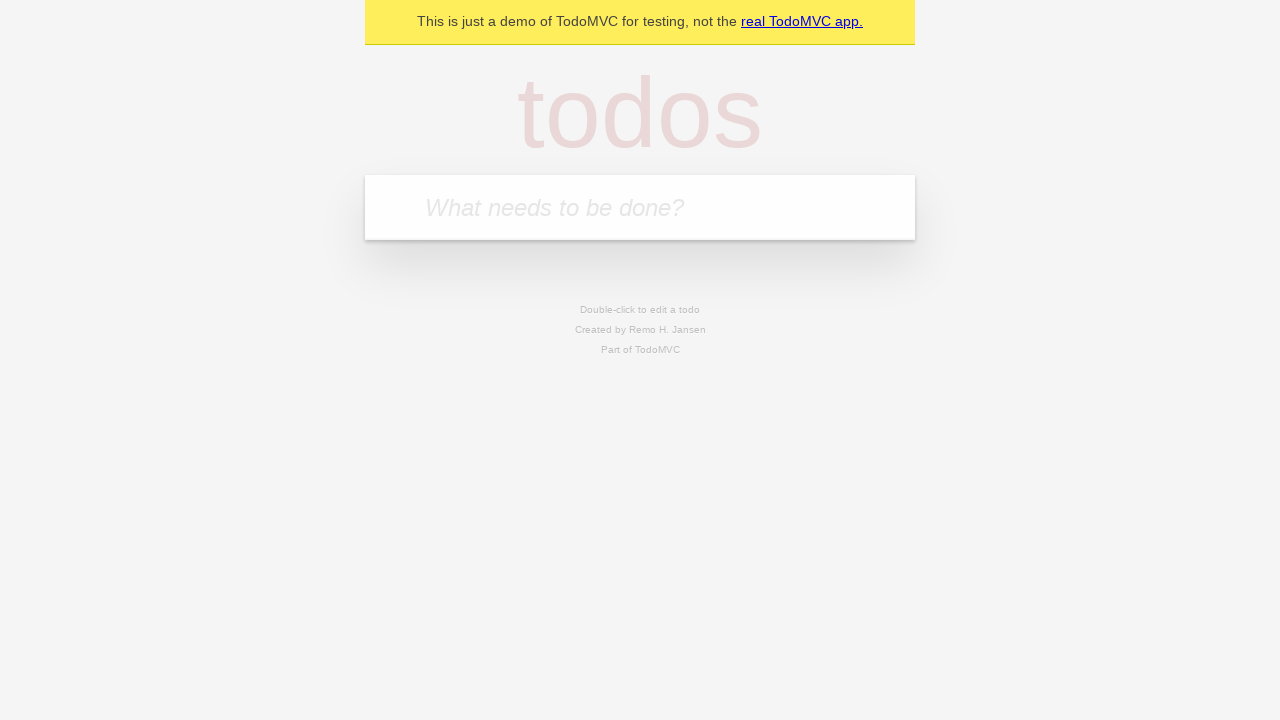

Filled first todo input with 'buy some cheese' on .new-todo
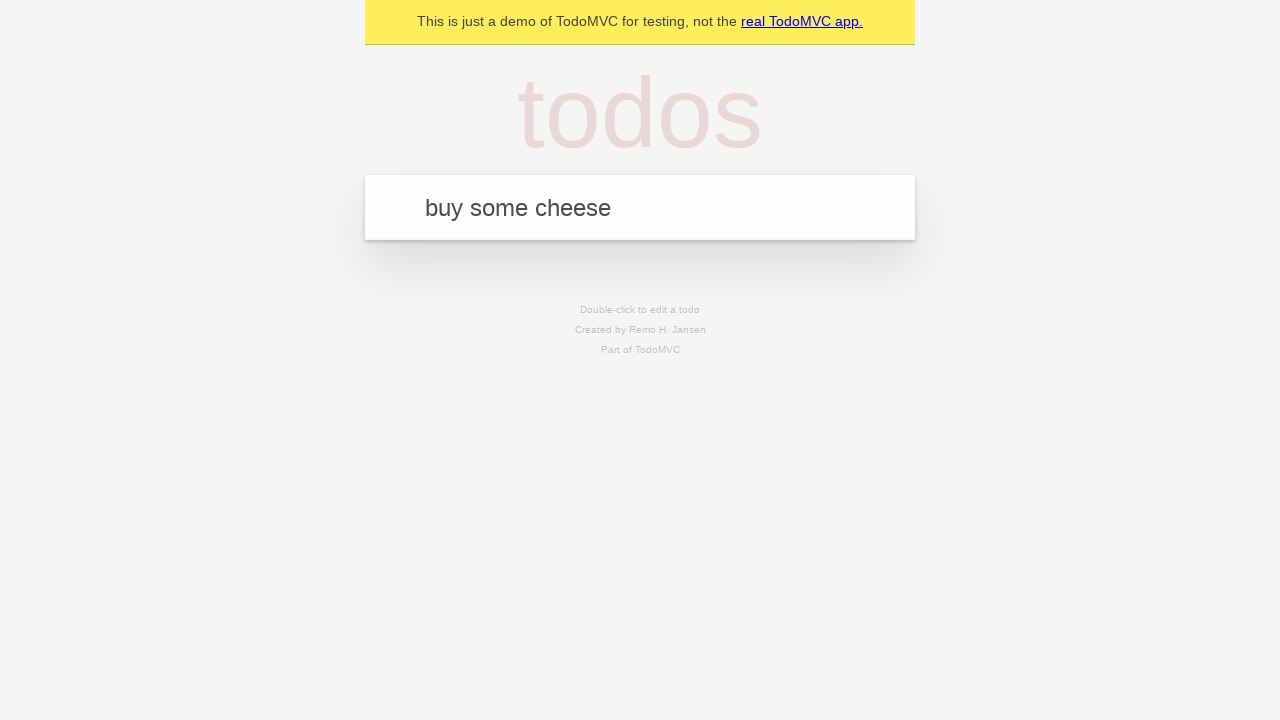

Pressed Enter to create first todo on .new-todo
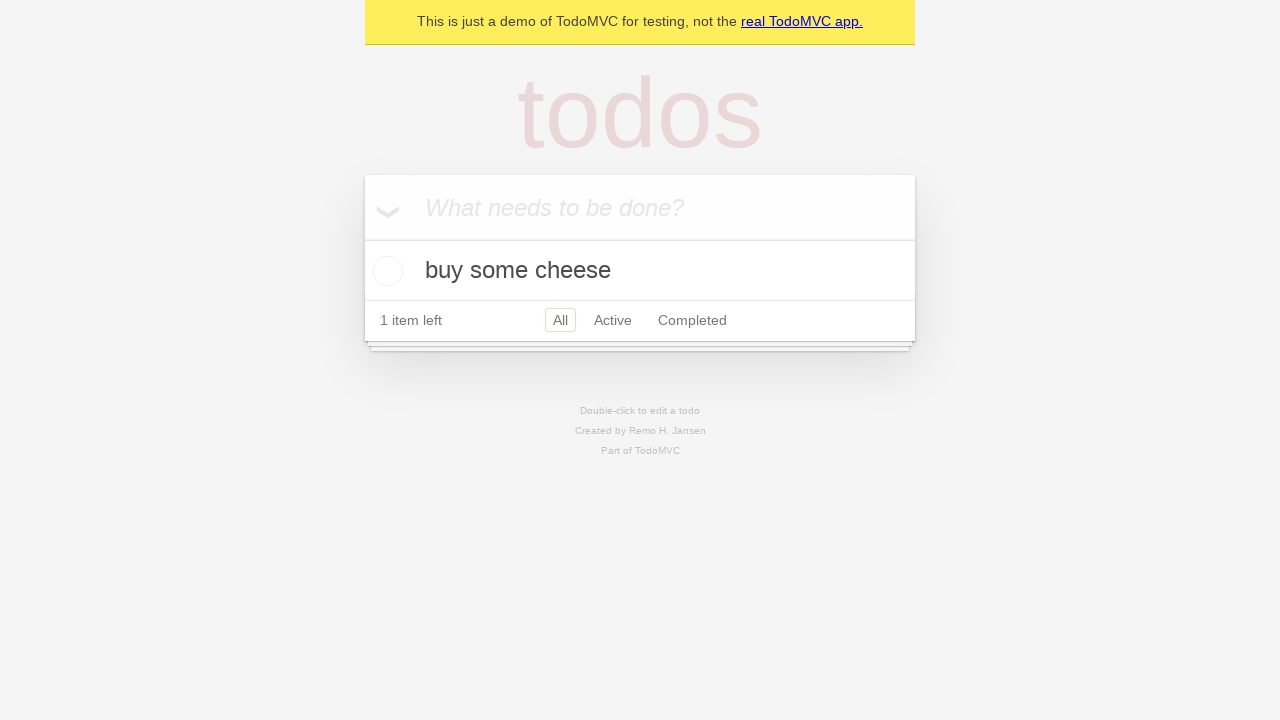

Filled second todo input with 'feed the cat' on .new-todo
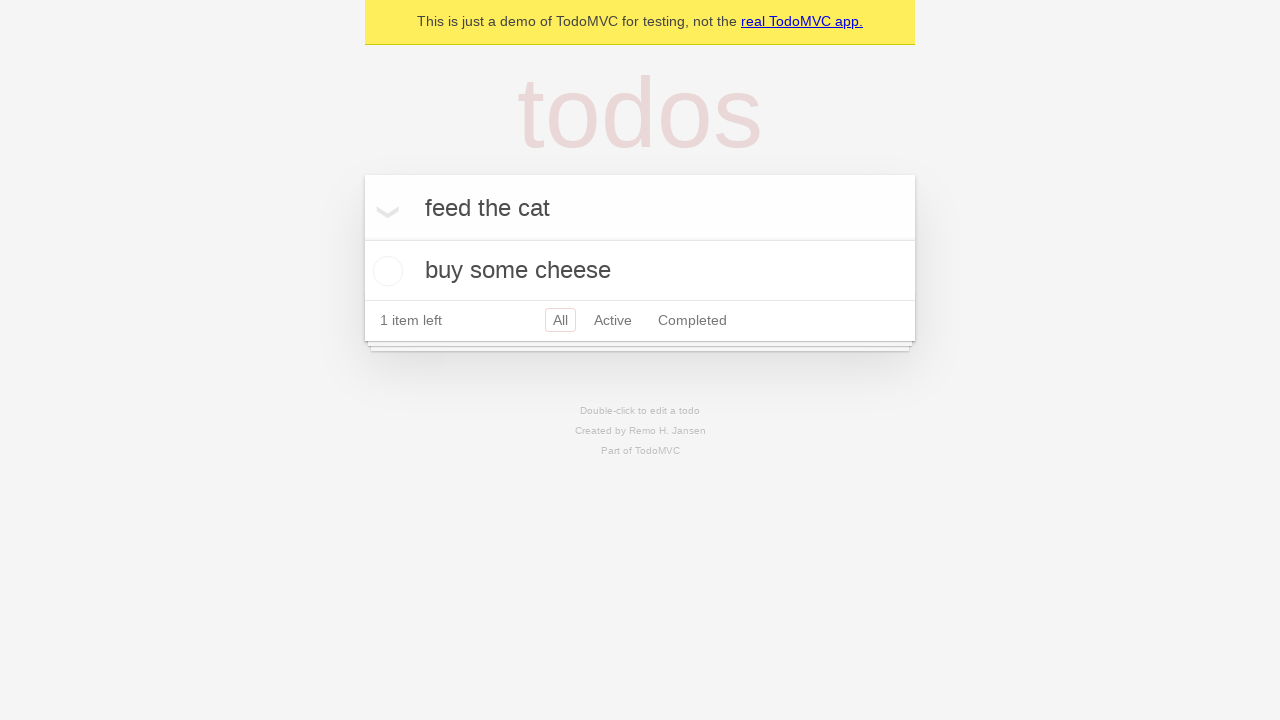

Pressed Enter to create second todo on .new-todo
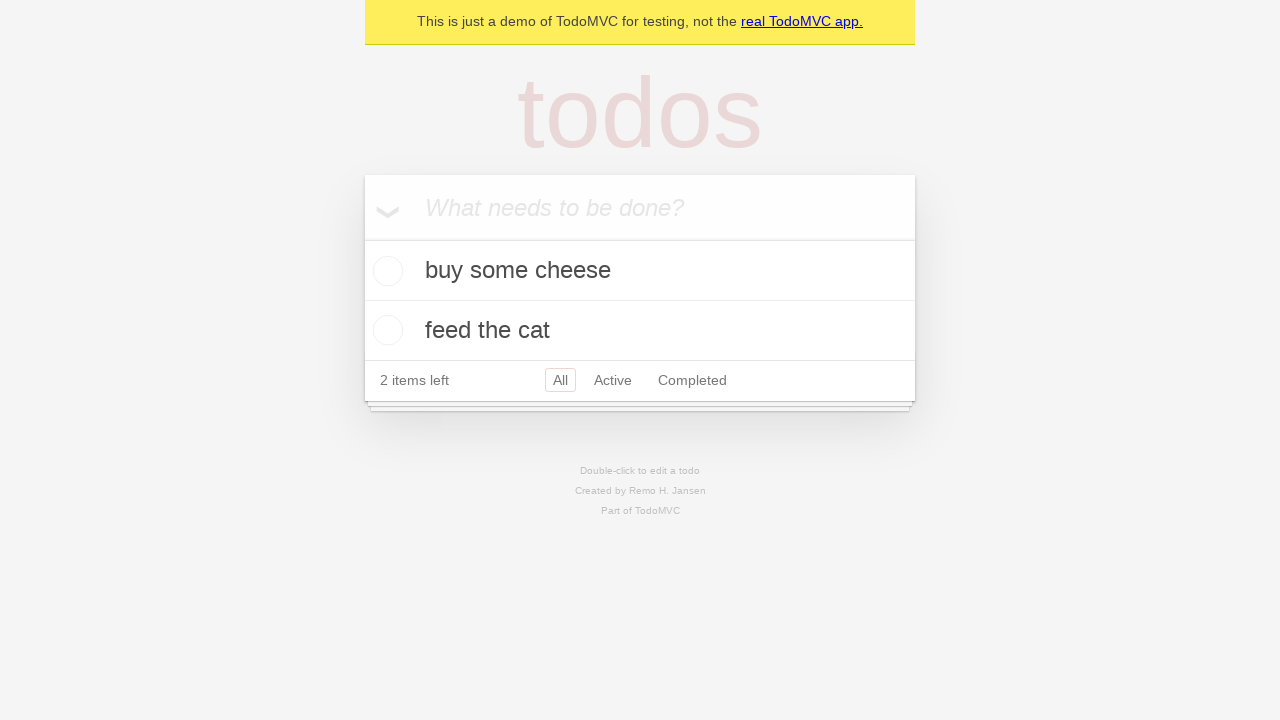

Marked first todo as complete at (385, 271) on .todo-list li >> nth=0 >> .toggle
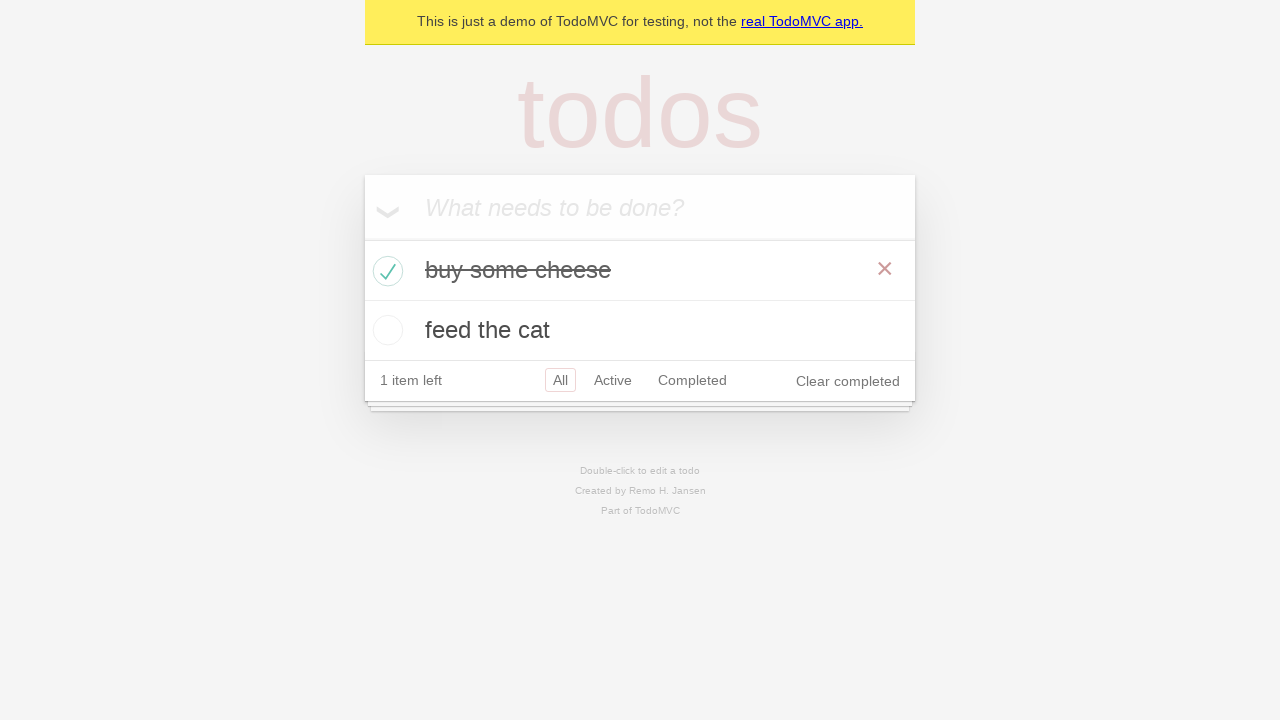

Reloaded page to test data persistence
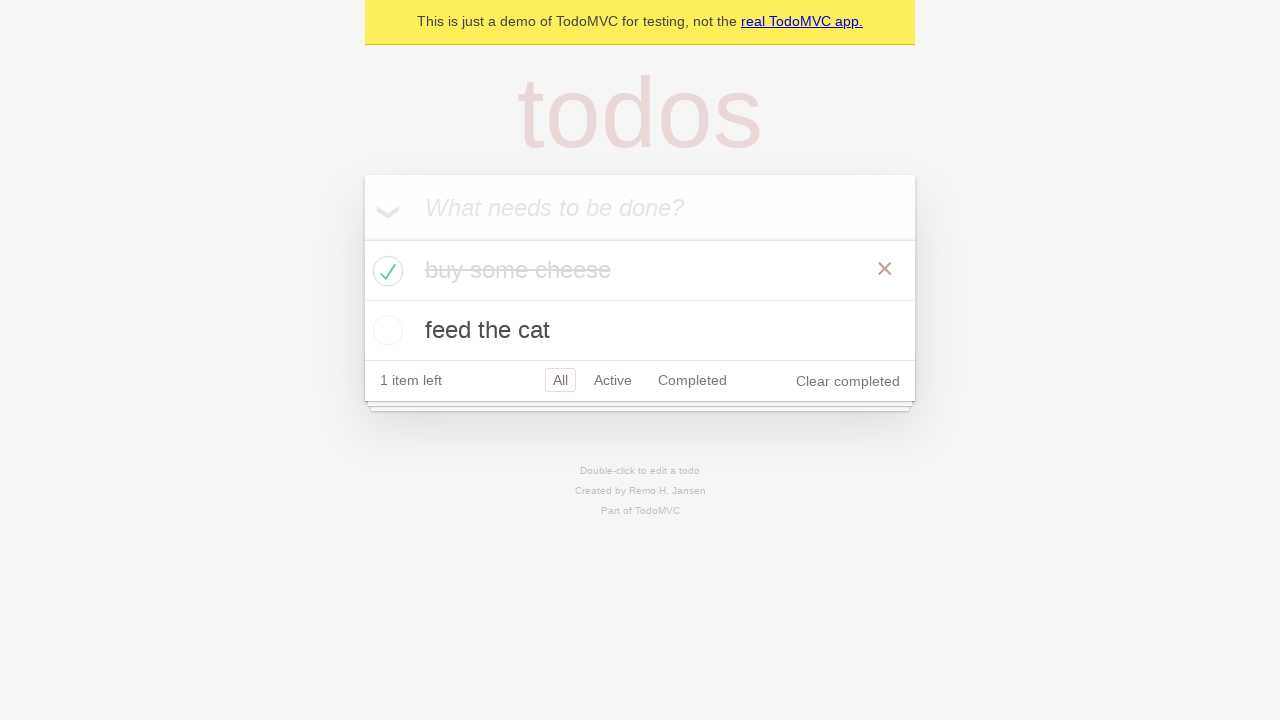

Todos loaded after page reload
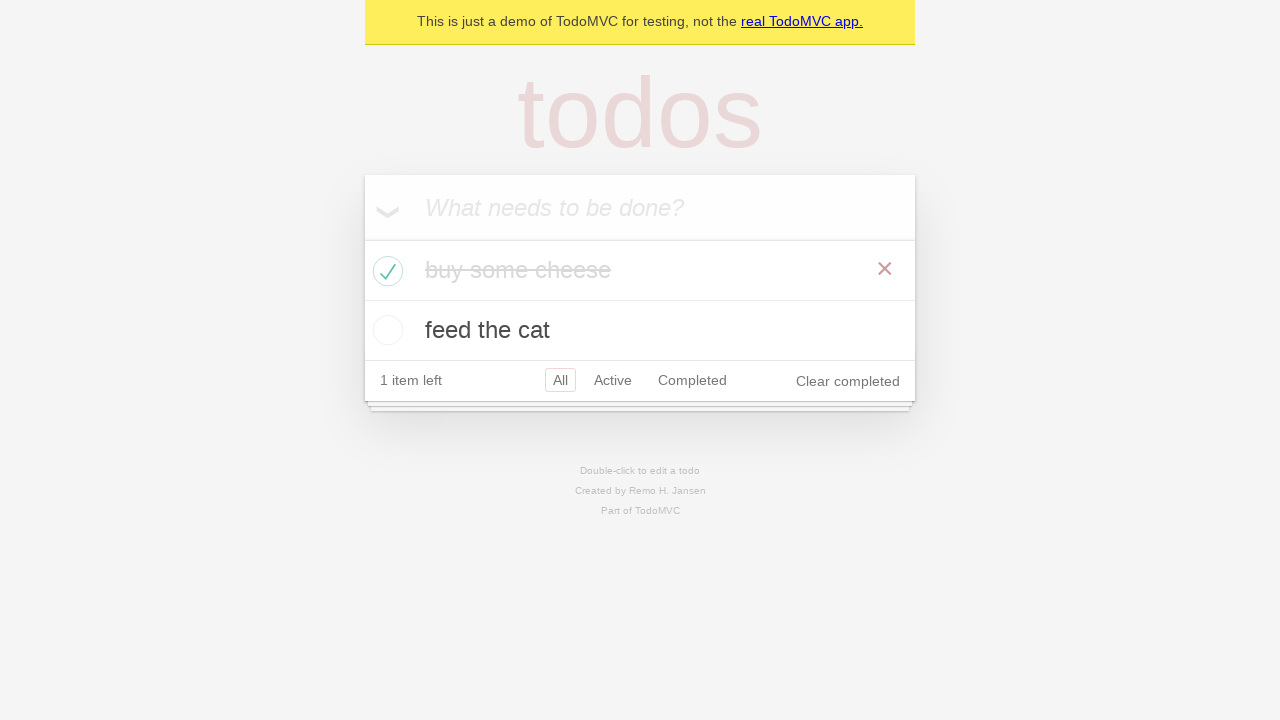

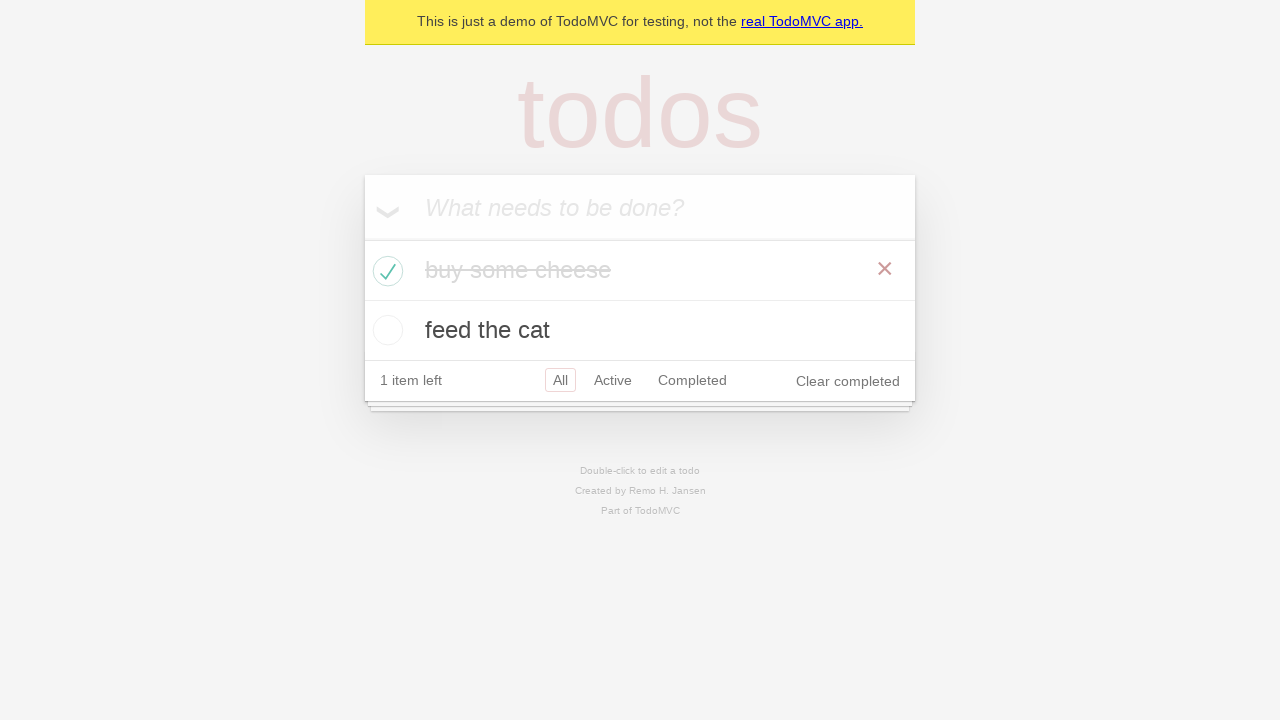